Navigates to a simple calculator application and verifies the page loads with the calculator input fields and operation controls available.

Starting URL: https://www.globalsqa.com/angularJs-protractor/SimpleCalculator/

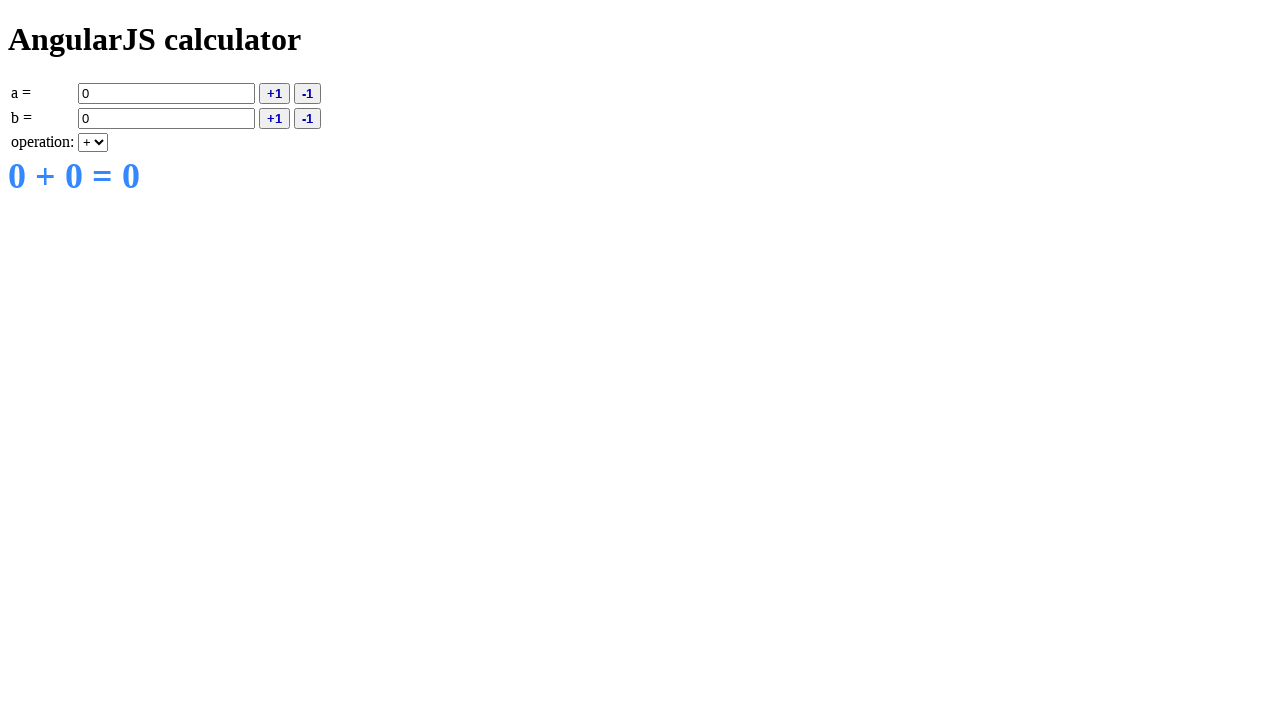

Calculator input field A became visible
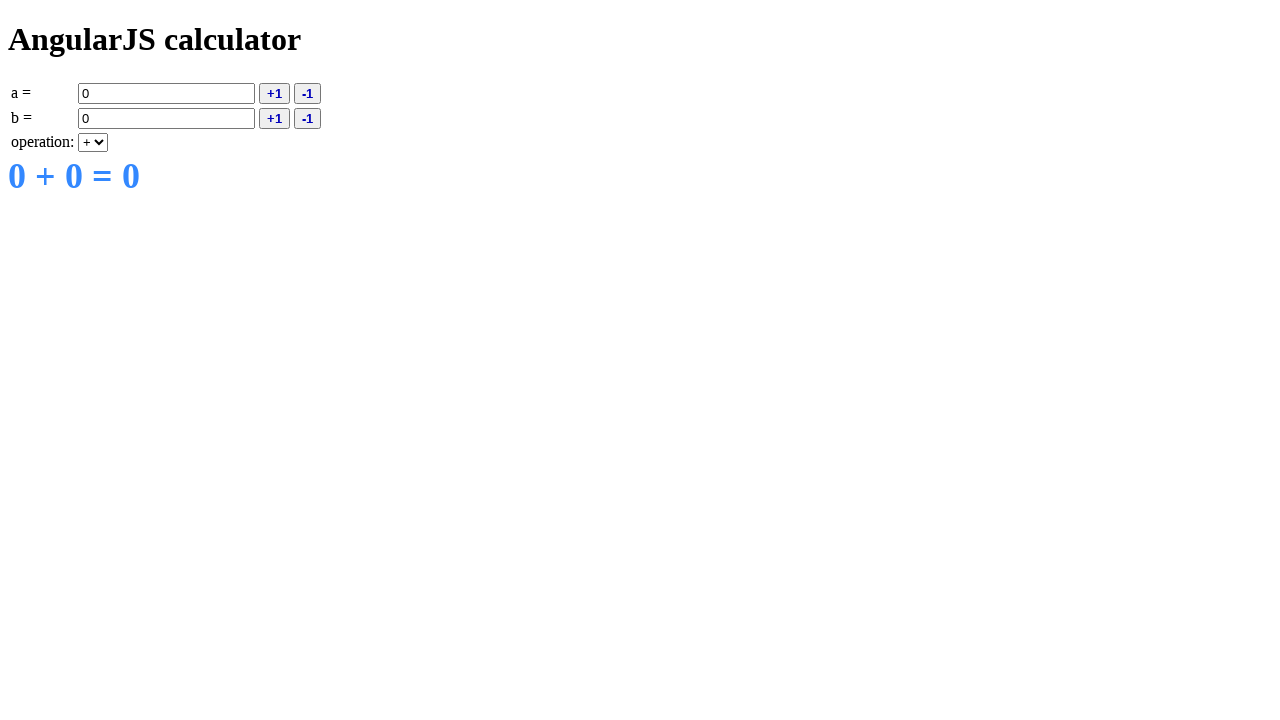

Calculator input field B became visible
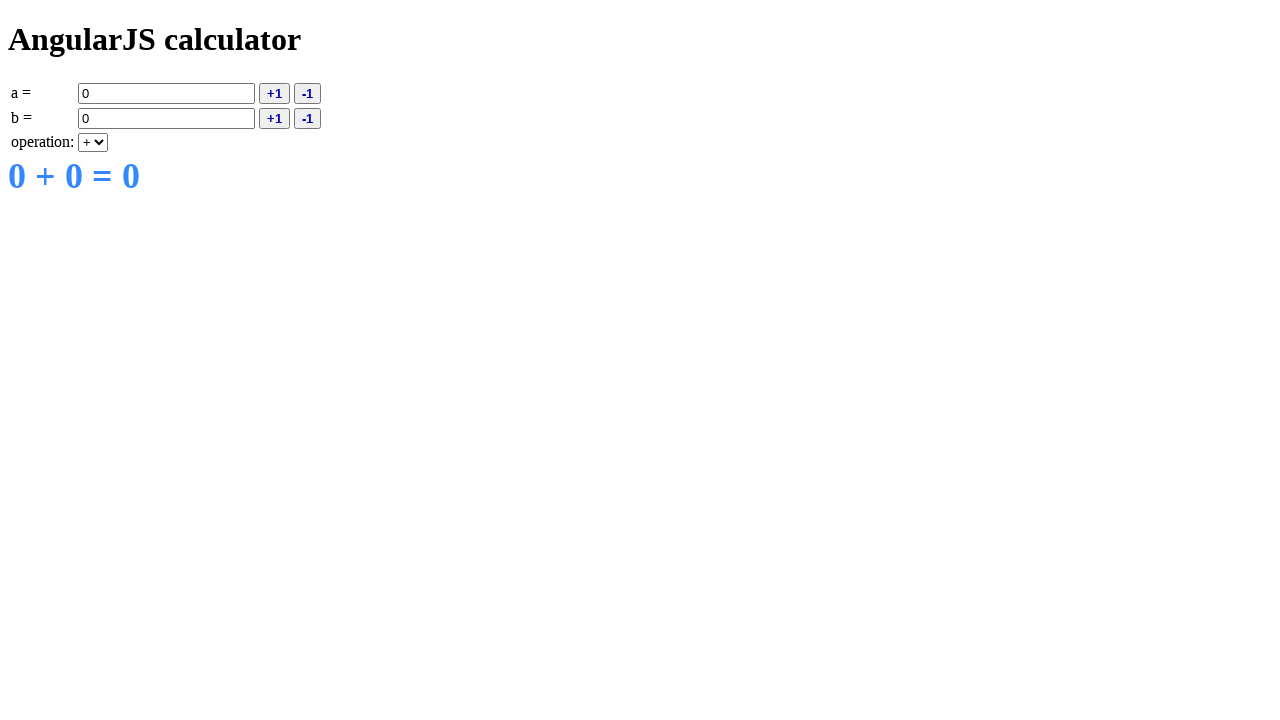

Operation dropdown control is present
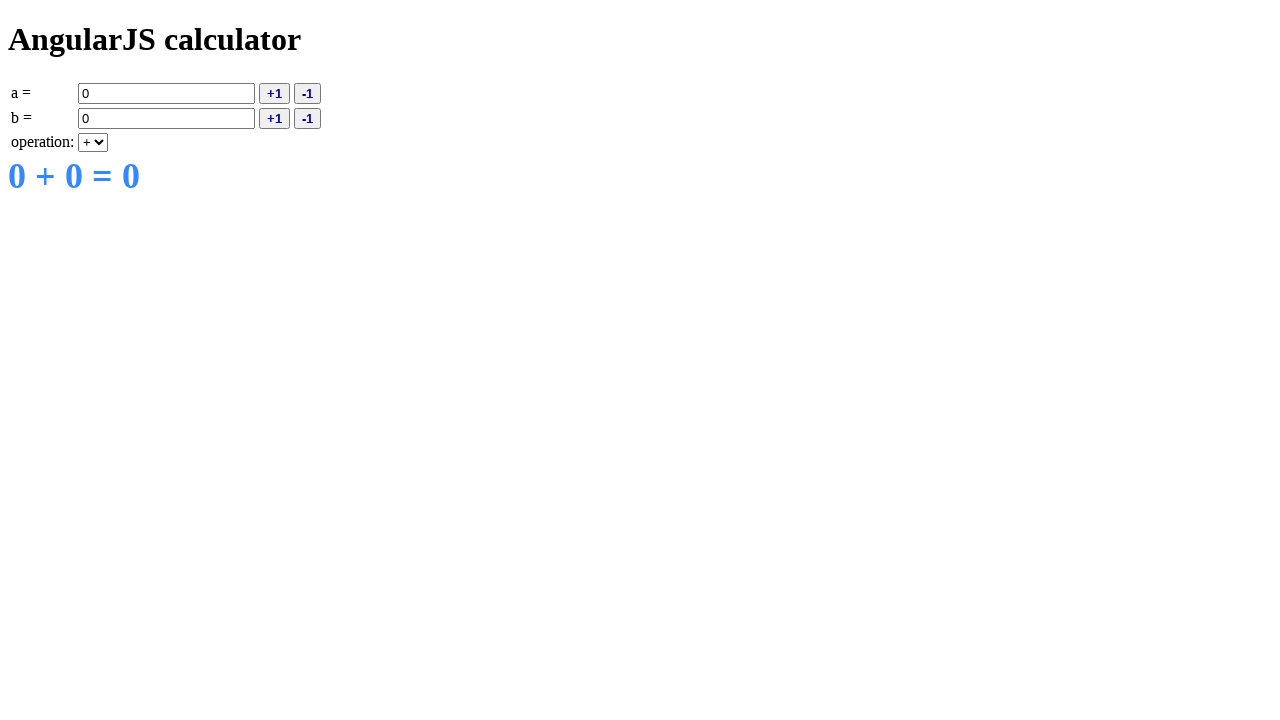

Filled input field A with value '5' on [ng-model='a']
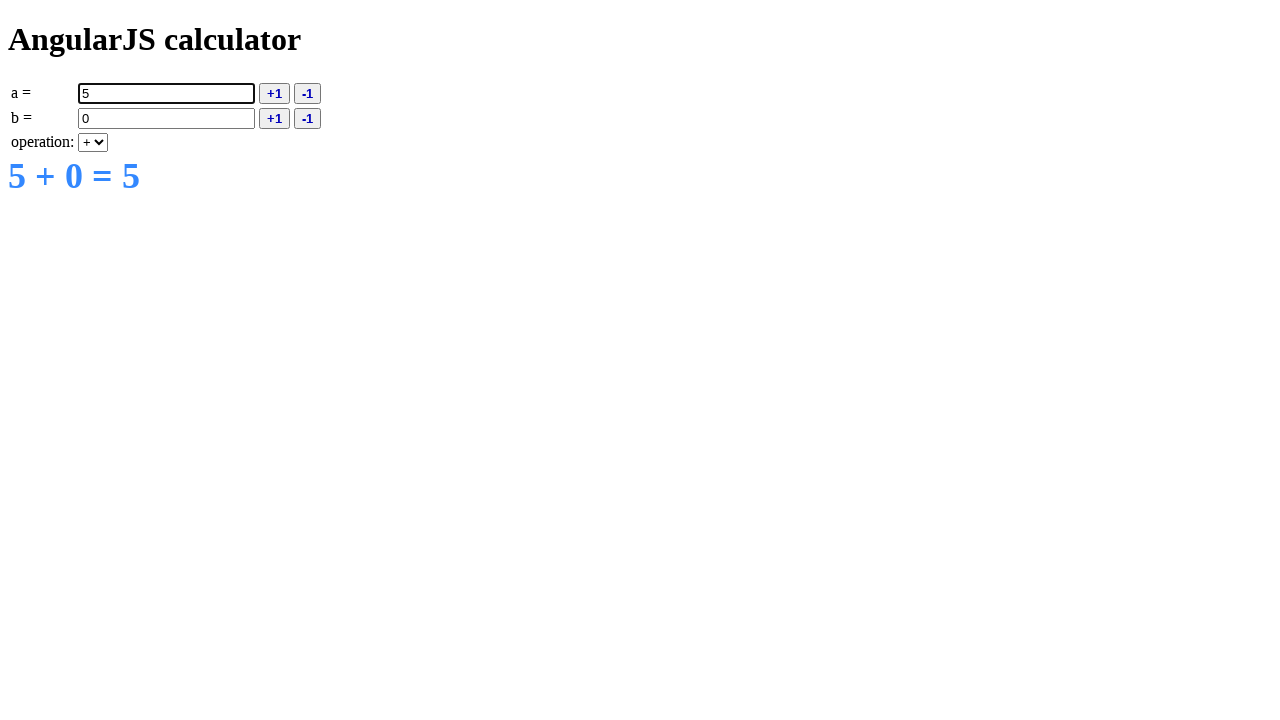

Filled input field B with value '3' on [ng-model='b']
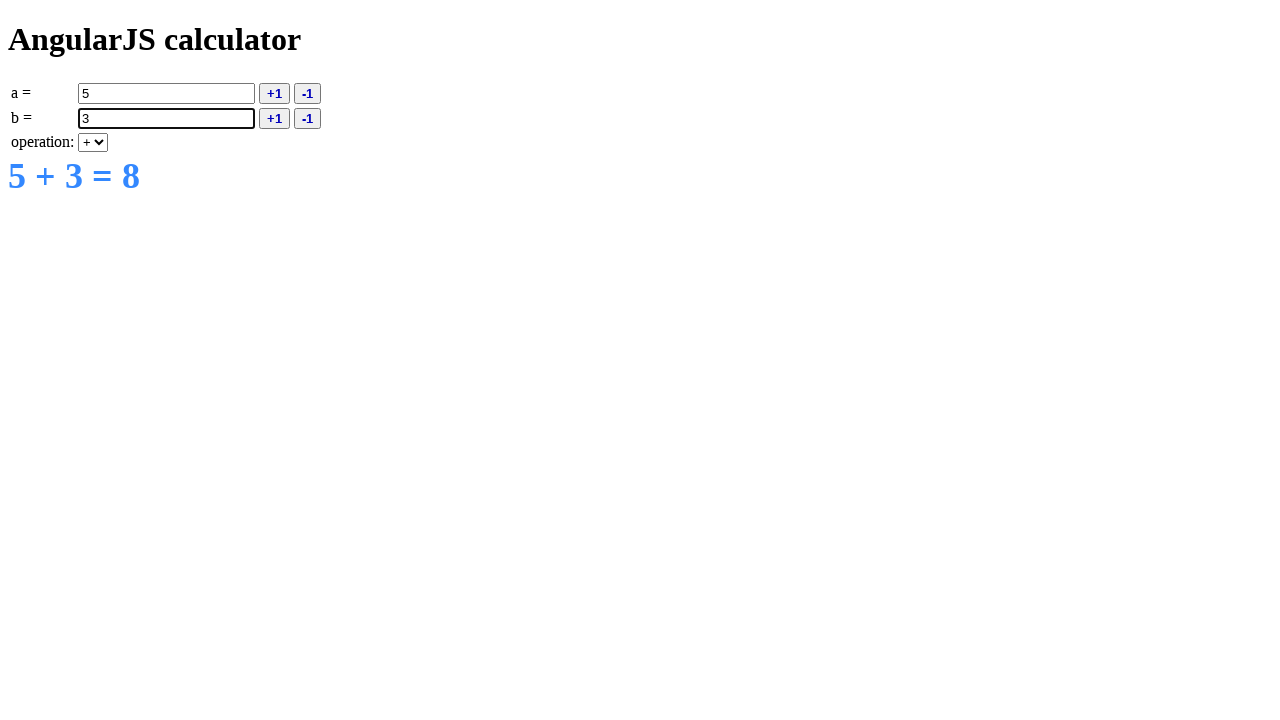

Clicked on the operation dropdown at (93, 142) on [ng-model='operation']
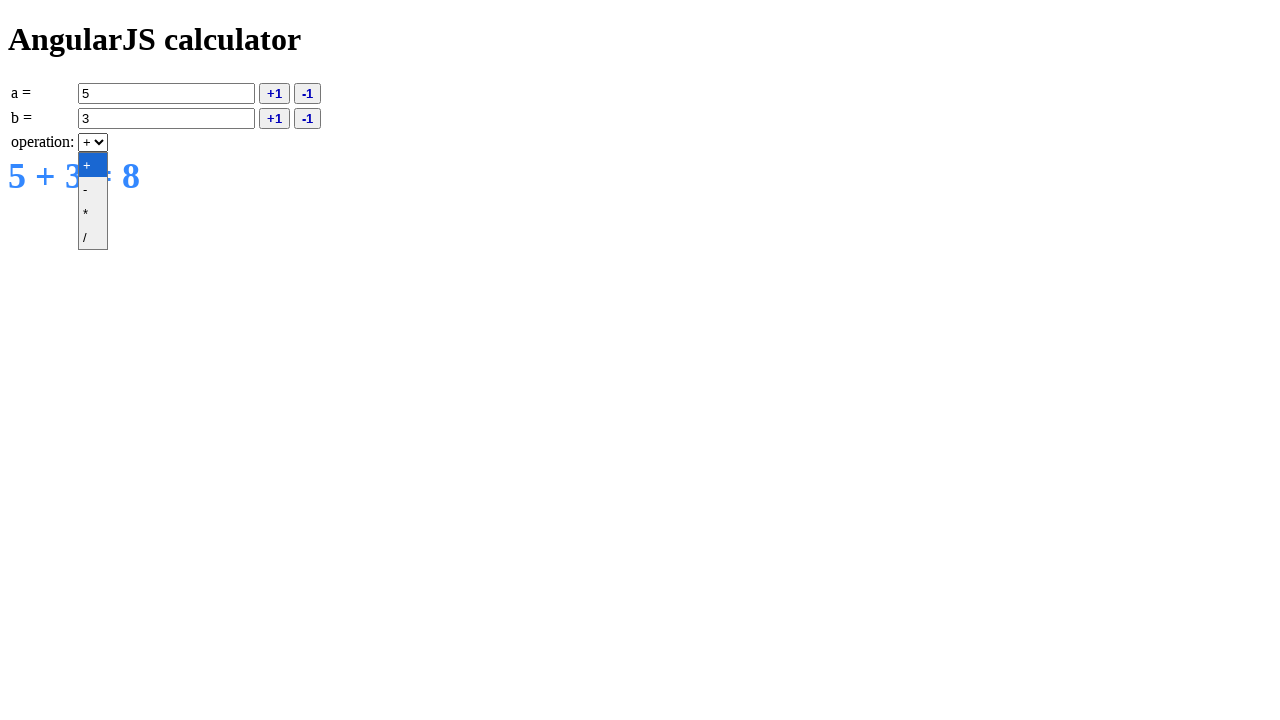

Selected addition operation from dropdown on [ng-model='operation']
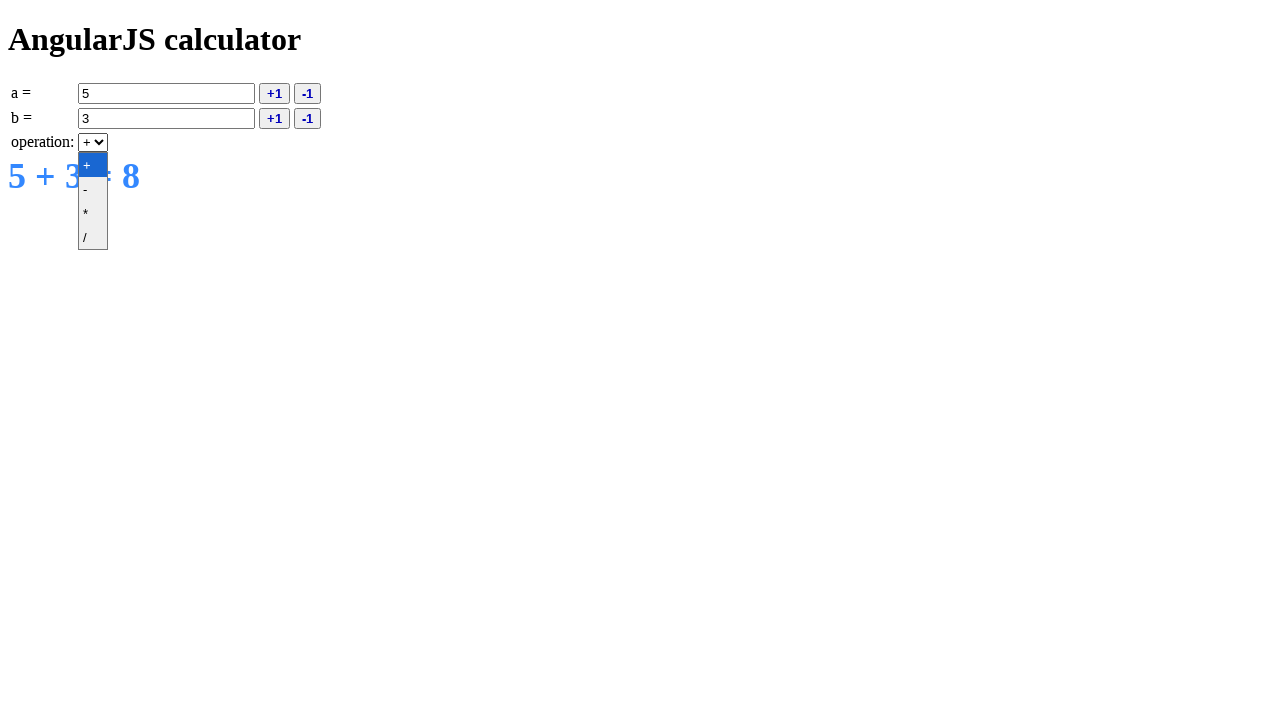

Result element is present and ready
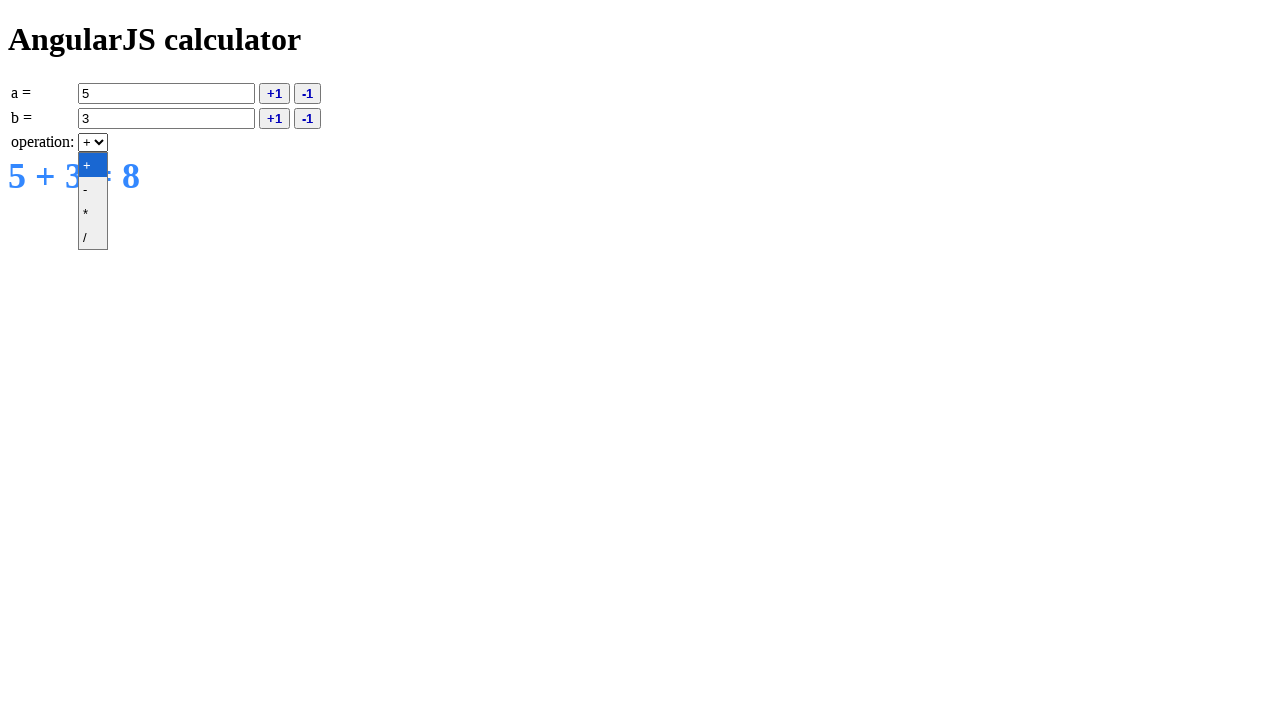

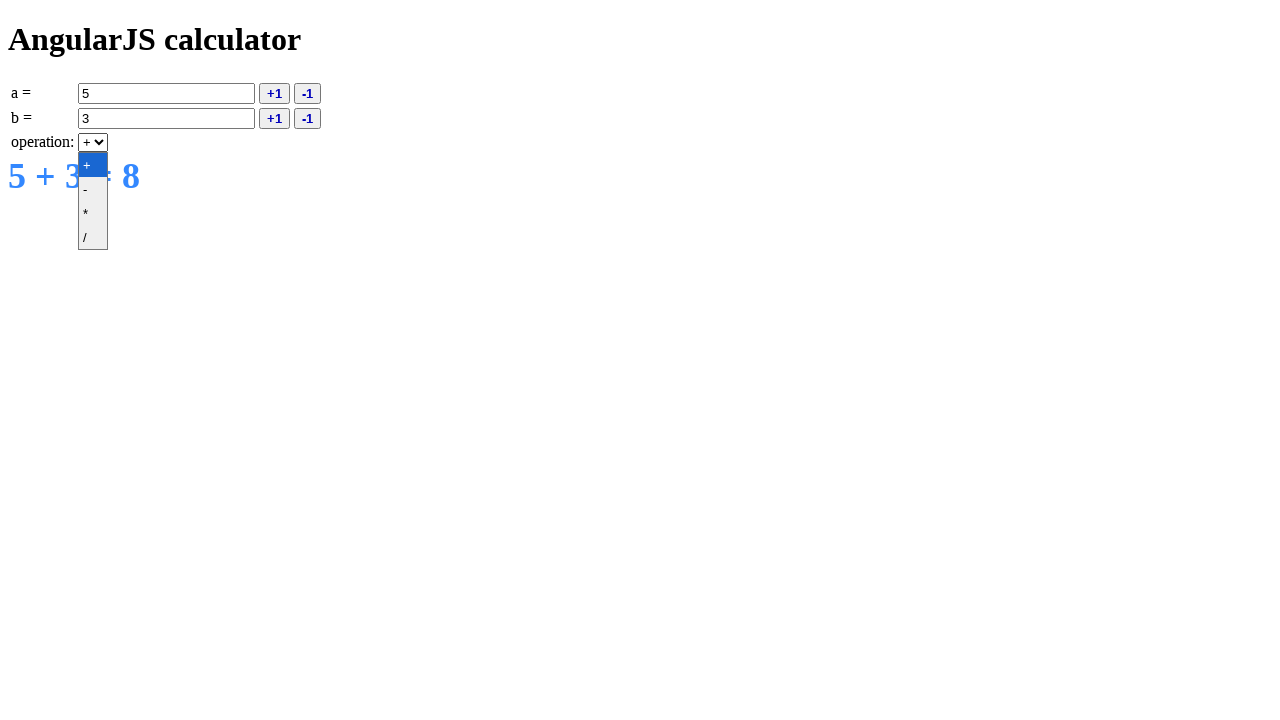